Opens a login practice page in a different browser context and verifies the page loads successfully.

Starting URL: https://rahulshettyacademy.com/loginpagePractise/

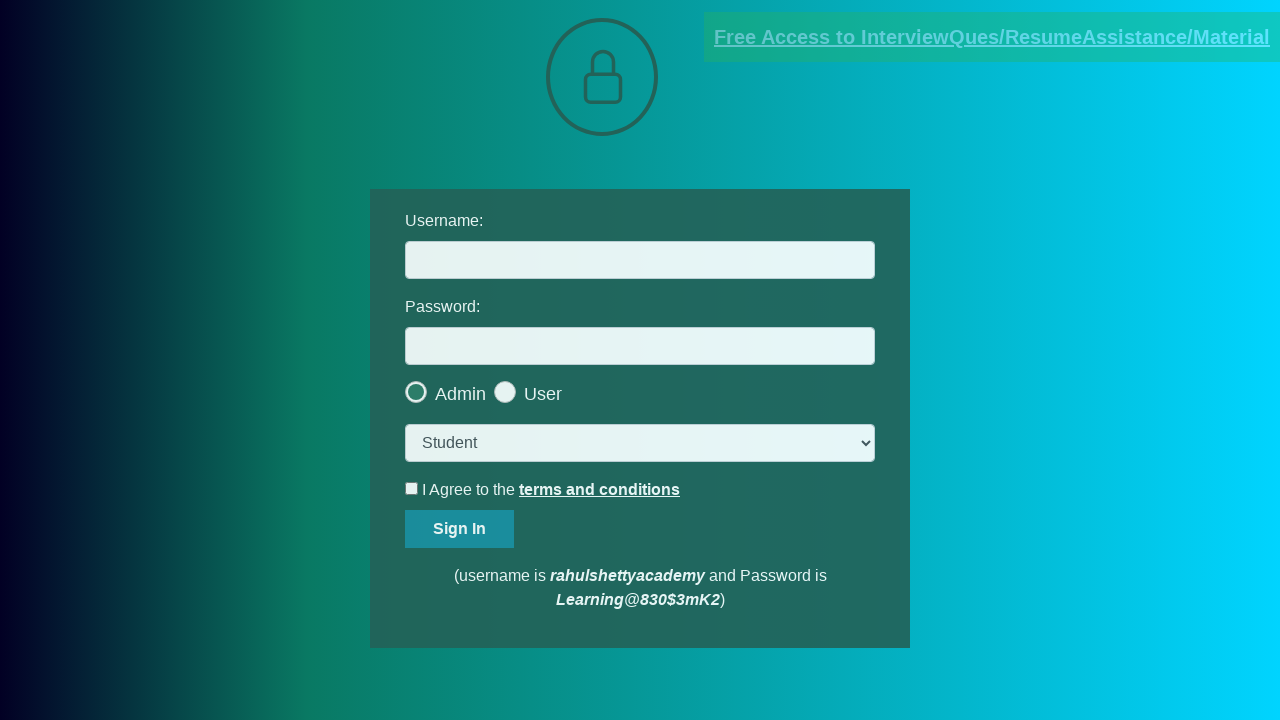

Page DOM content loaded for login practice page
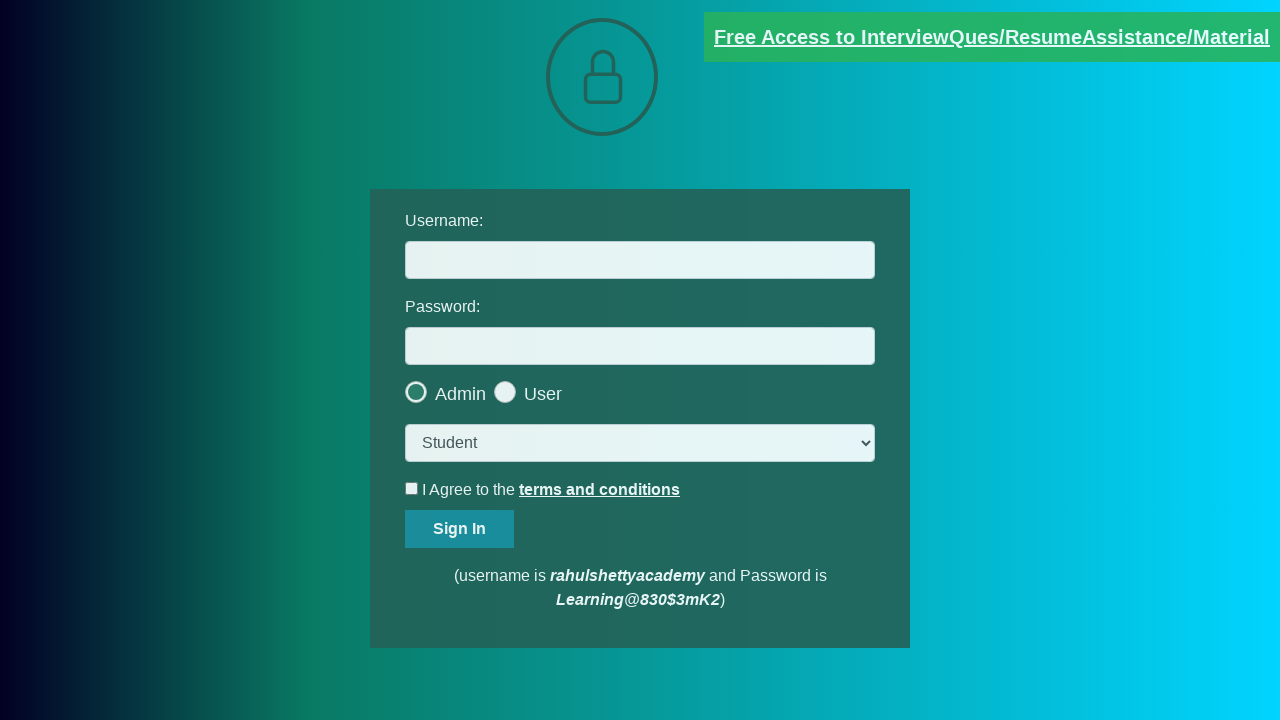

Login form element is present and visible on the page
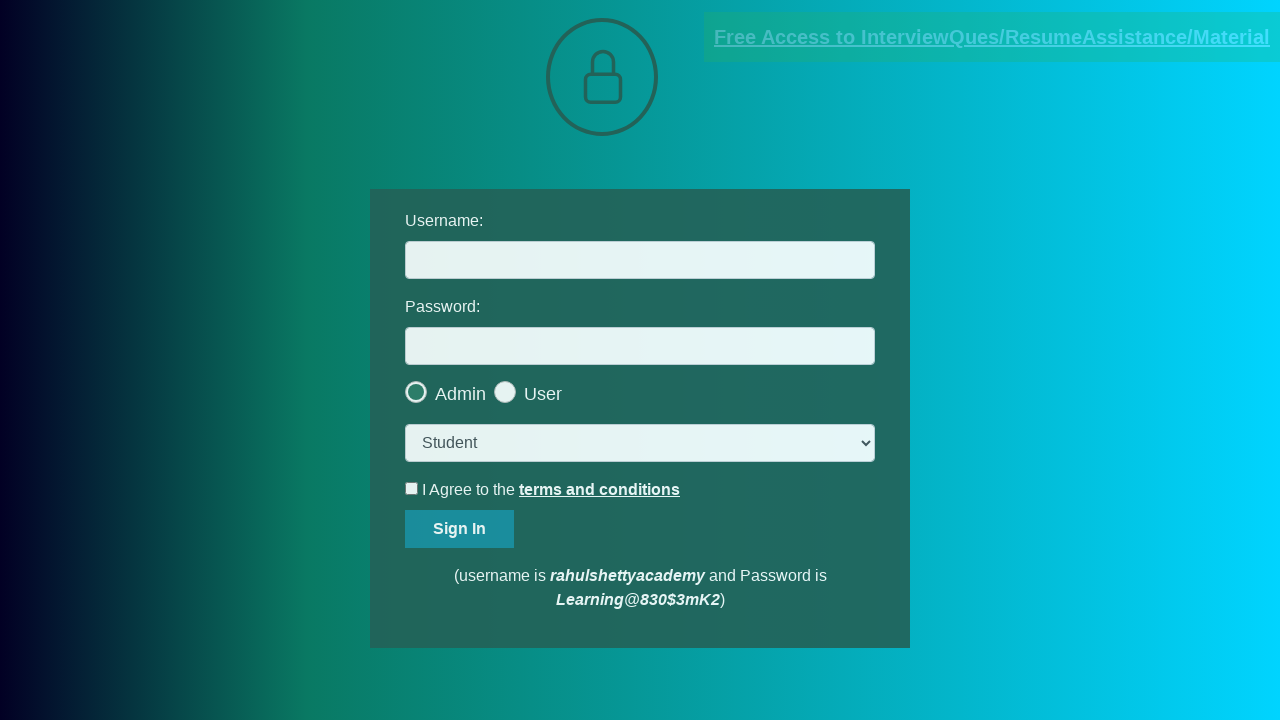

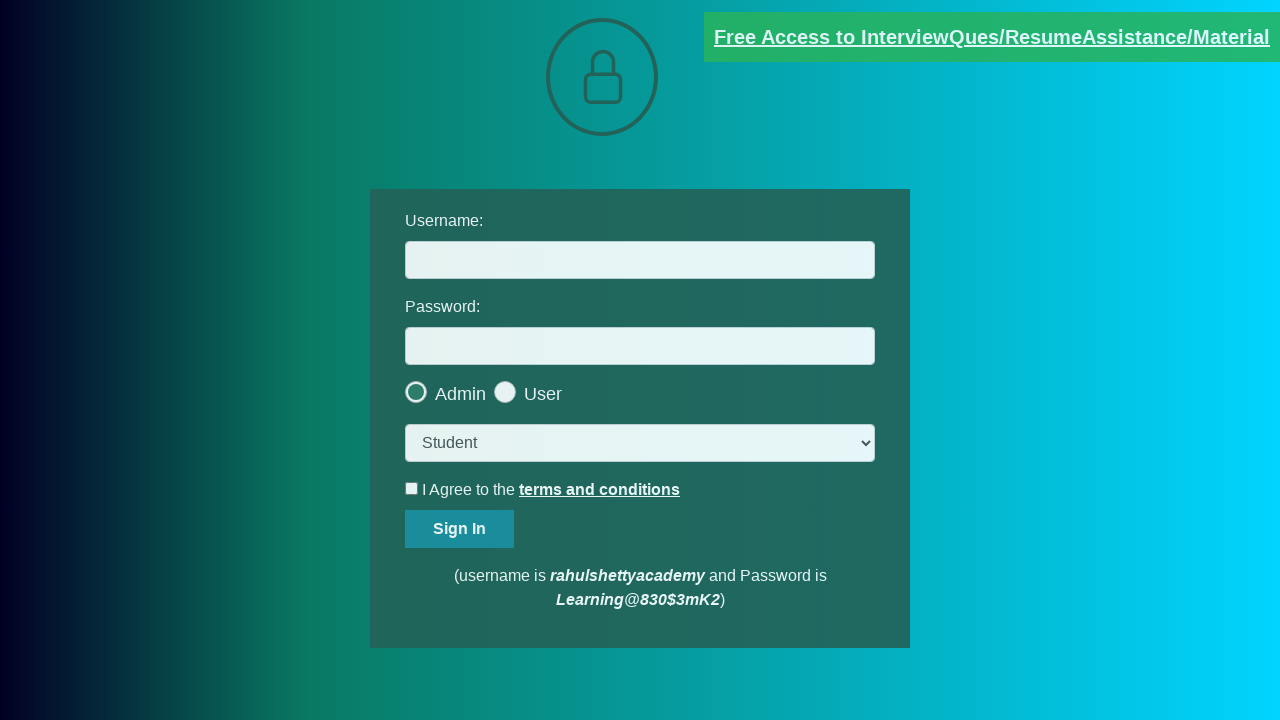